Navigates to the Heroku test app and clicks on the Checkboxes link to navigate to that section

Starting URL: https://the-internet.herokuapp.com/

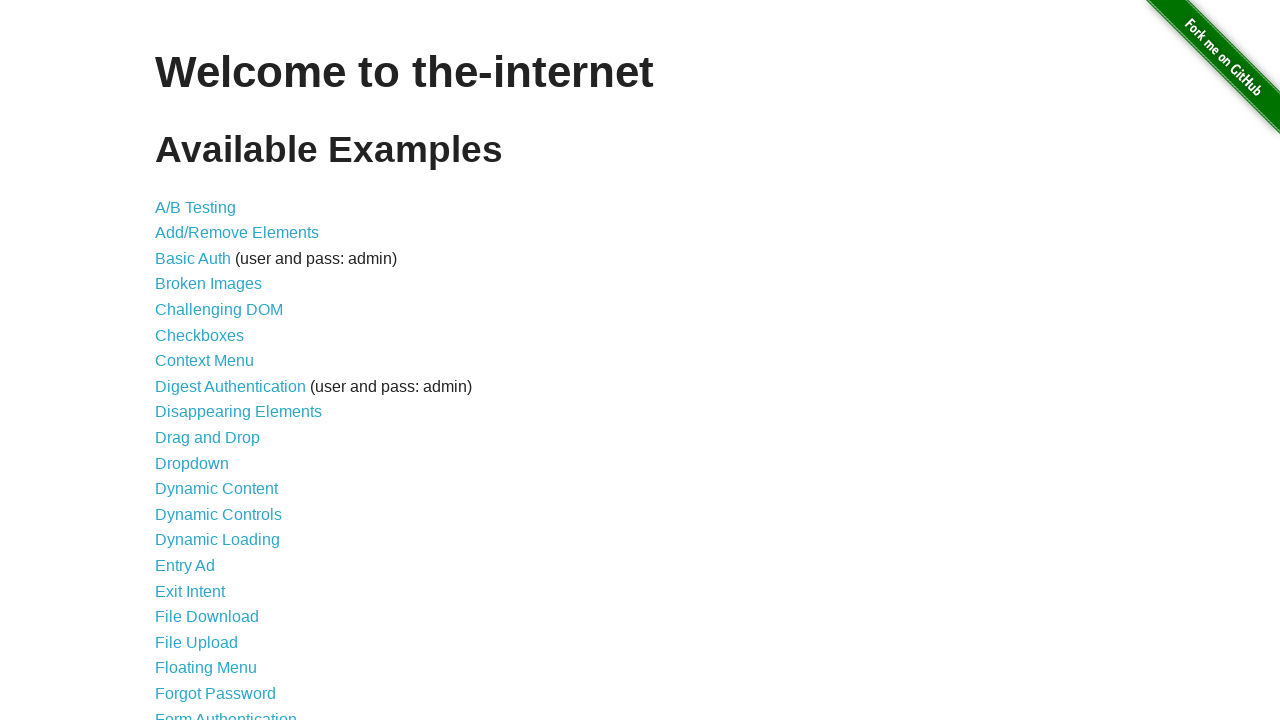

Navigated to Heroku test app homepage
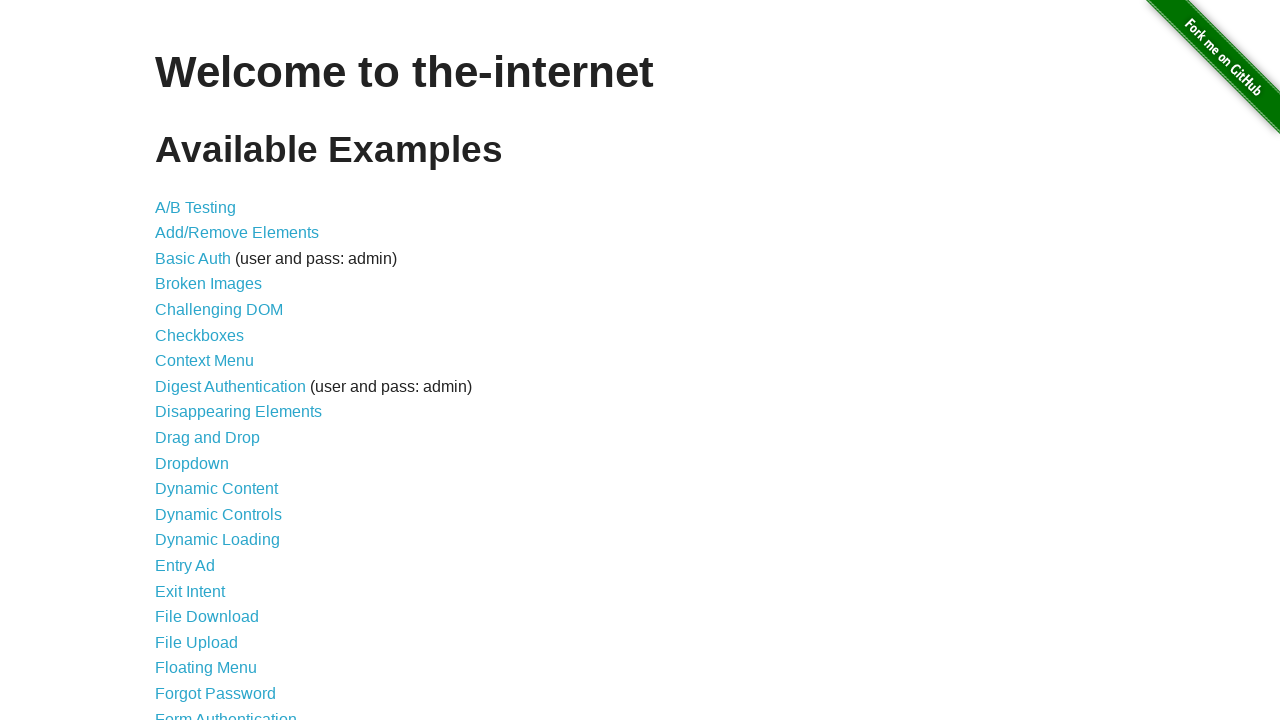

Clicked on the Checkboxes link to navigate to that section at (200, 335) on text=Checkboxes
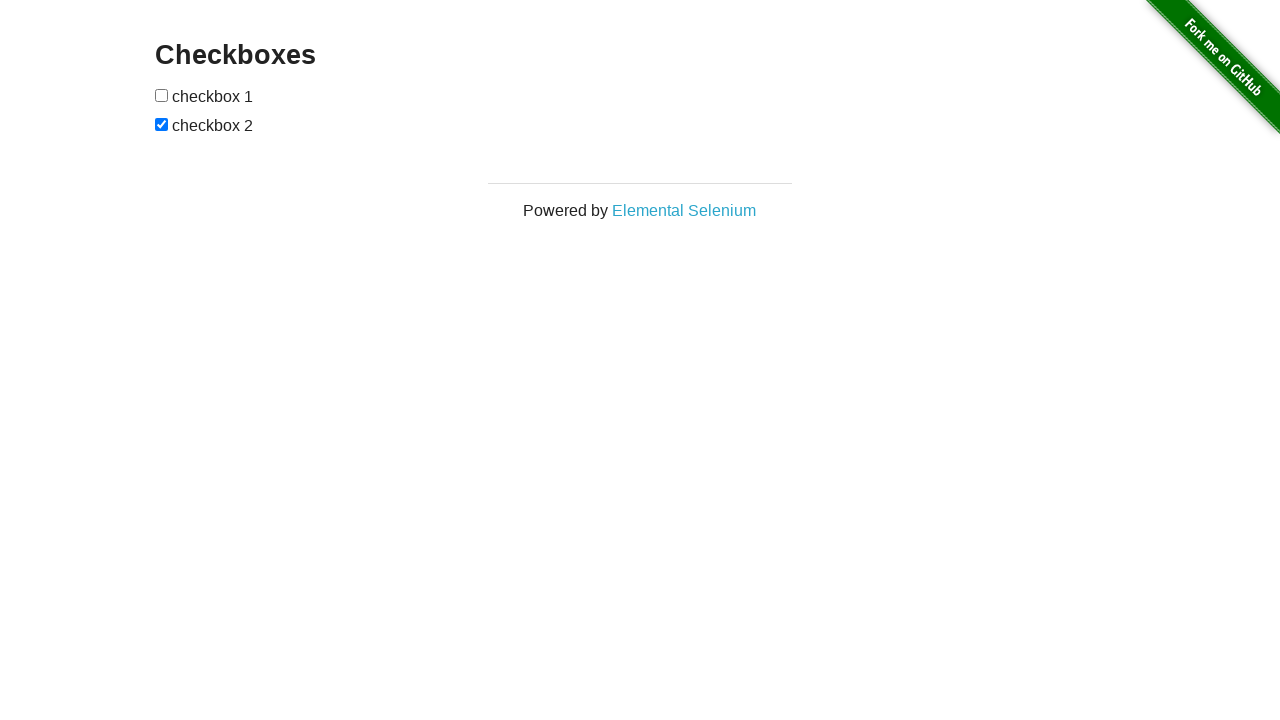

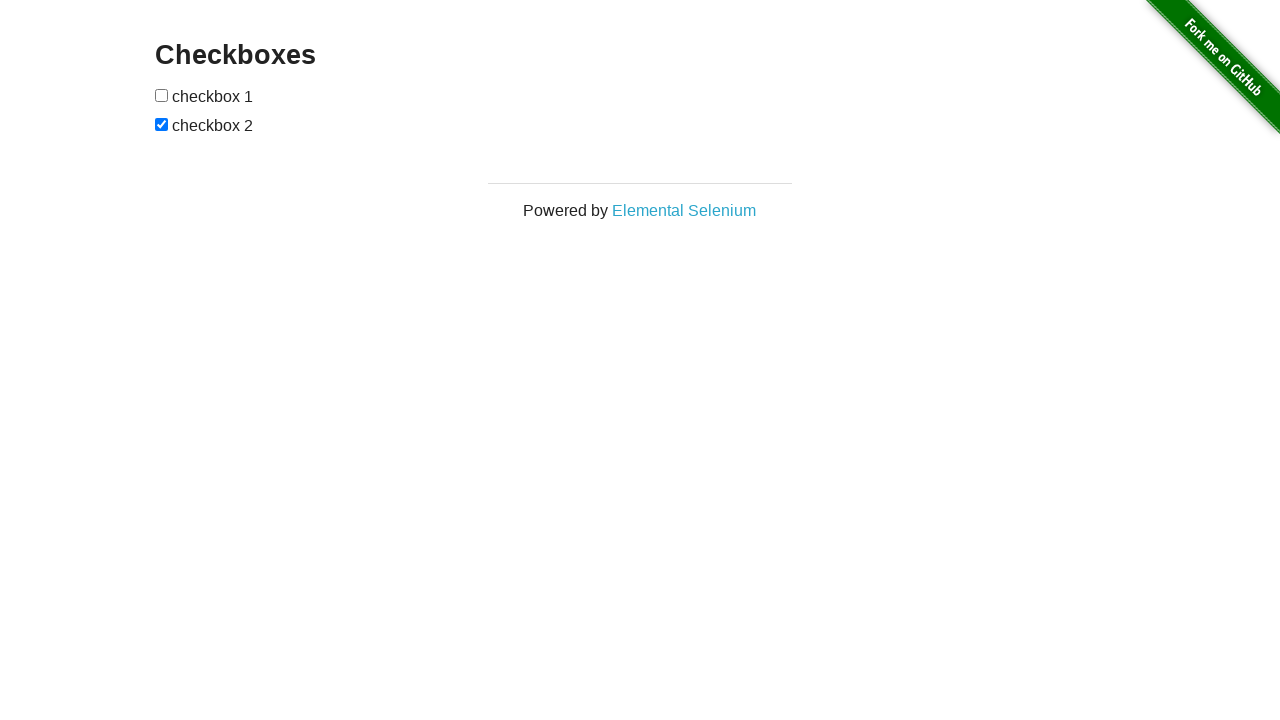